Creates three tasks in the TodoMVC app by repeatedly filling the input and pressing Enter, then verifies all three tasks appear in the correct order.

Starting URL: https://demo.playwright.dev/todomvc/

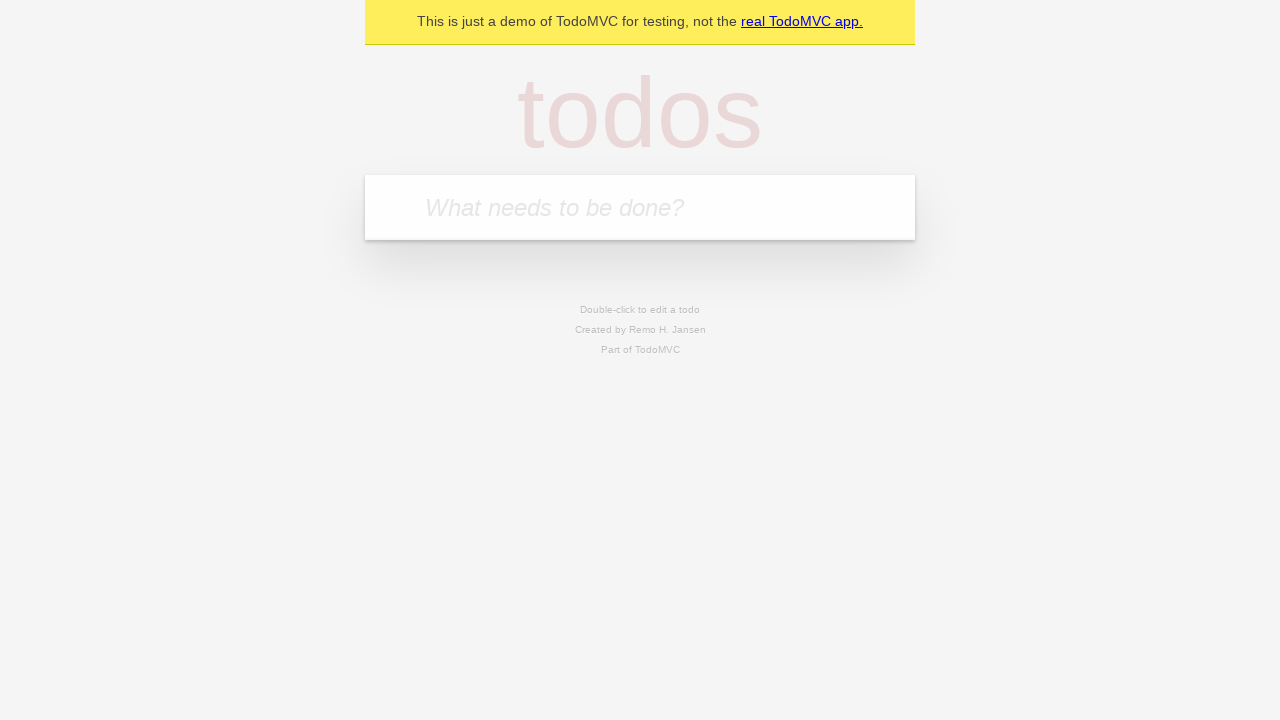

Filled input field with first task 'Mi Primer Tarea' on .new-todo
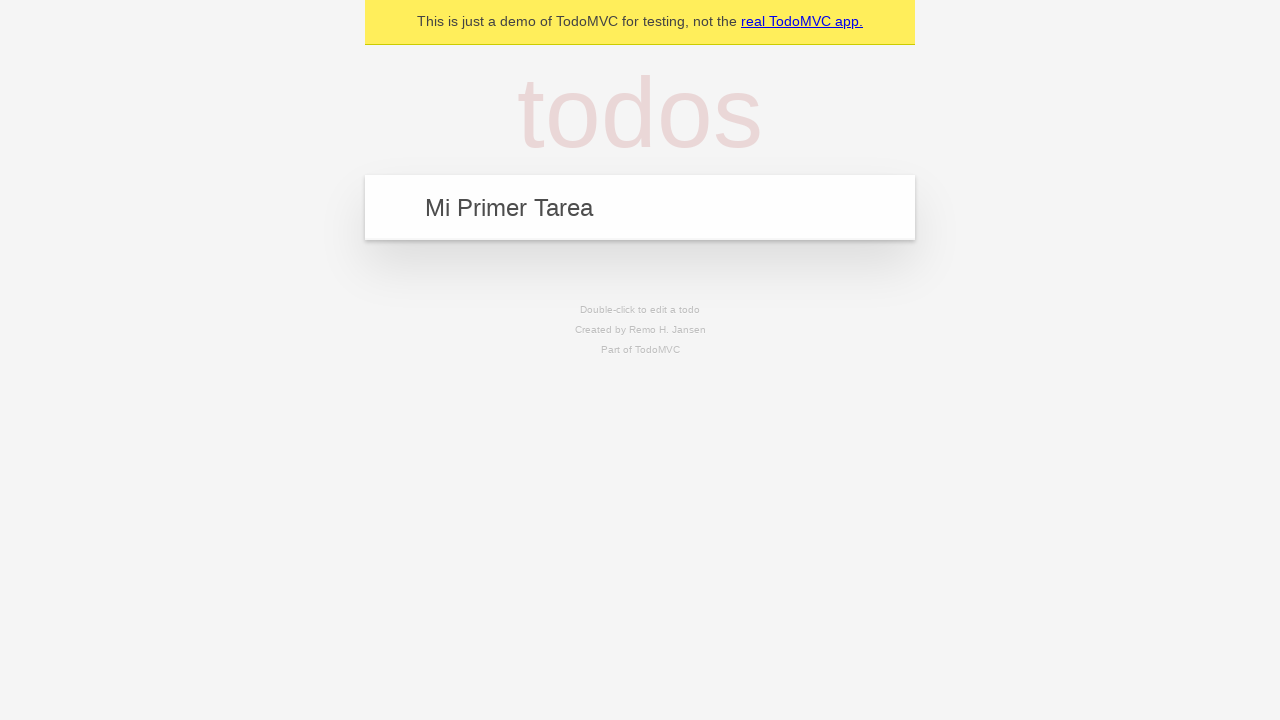

Pressed Enter to create first task on .new-todo
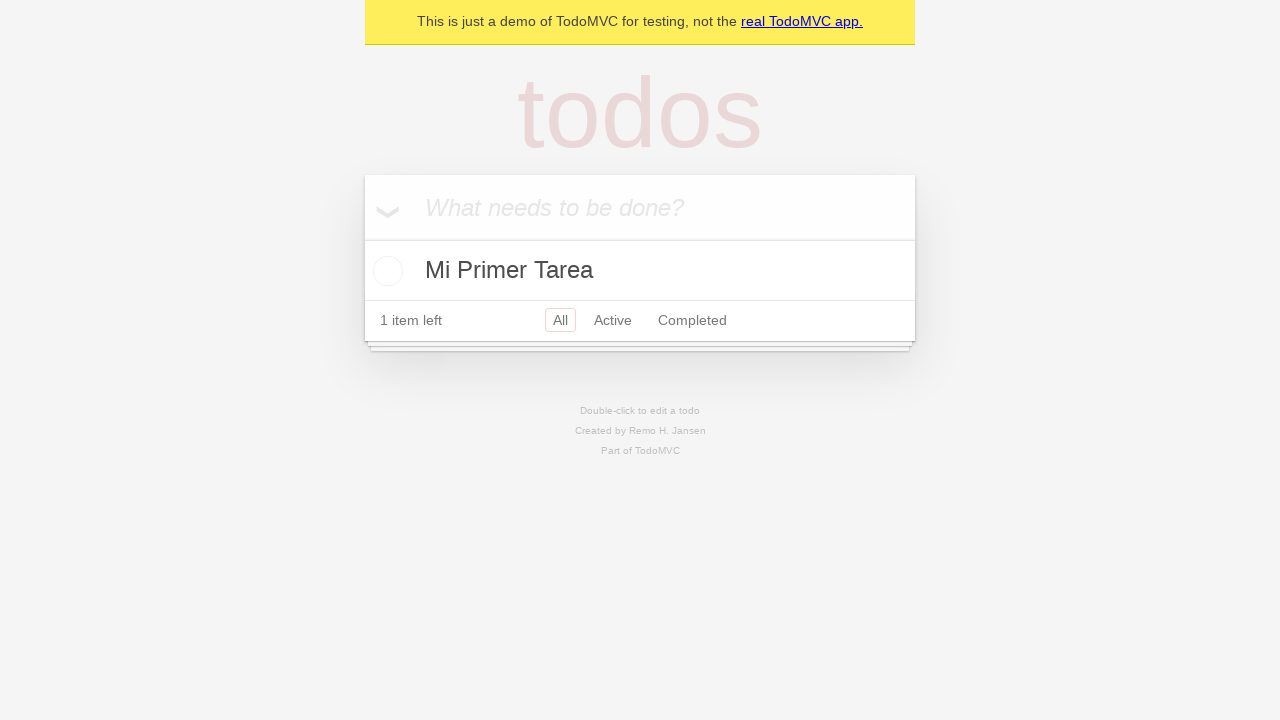

Filled input field with second task 'Mi Segunda Tarea' on .new-todo
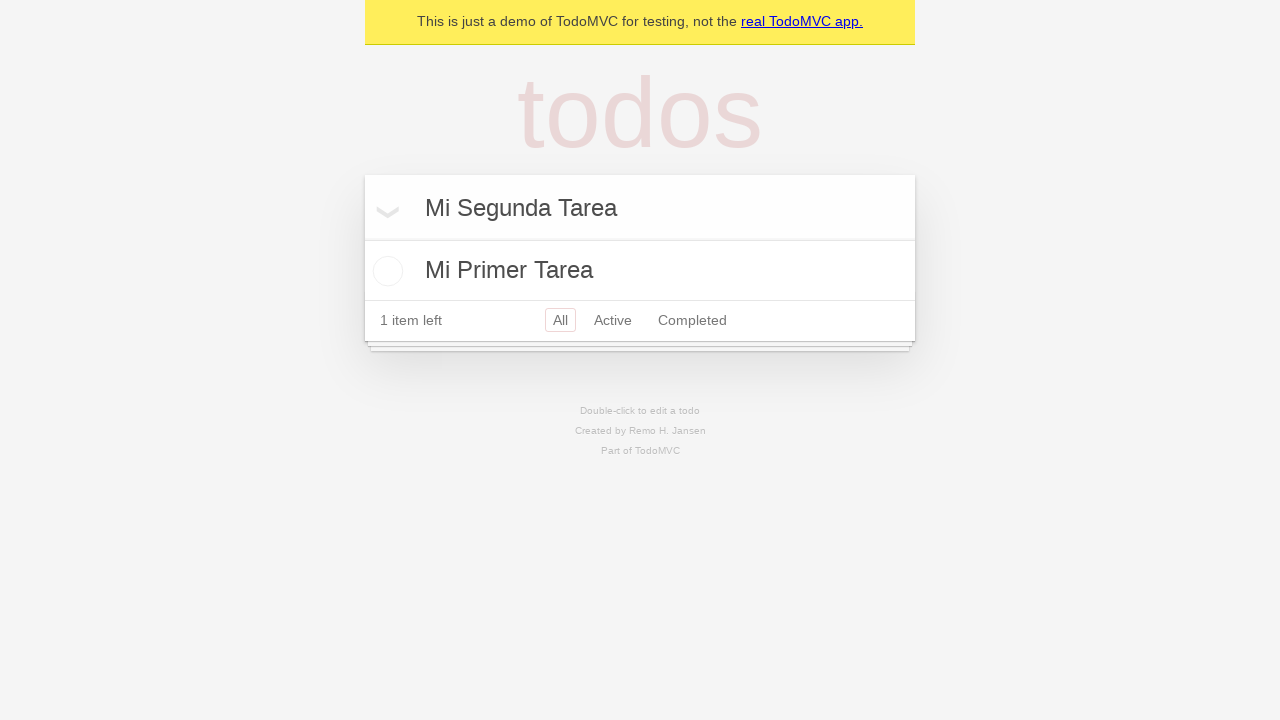

Pressed Enter to create second task on .new-todo
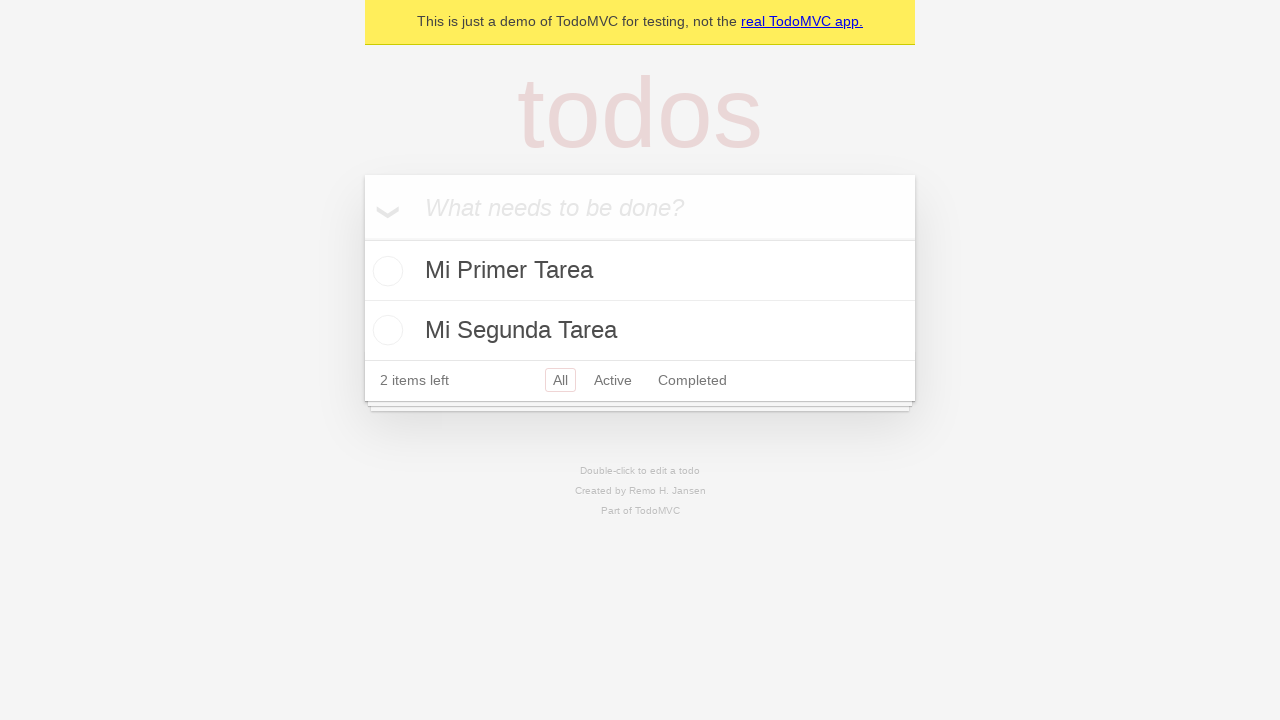

Filled input field with third task 'Mi Tercera Tarea' on .new-todo
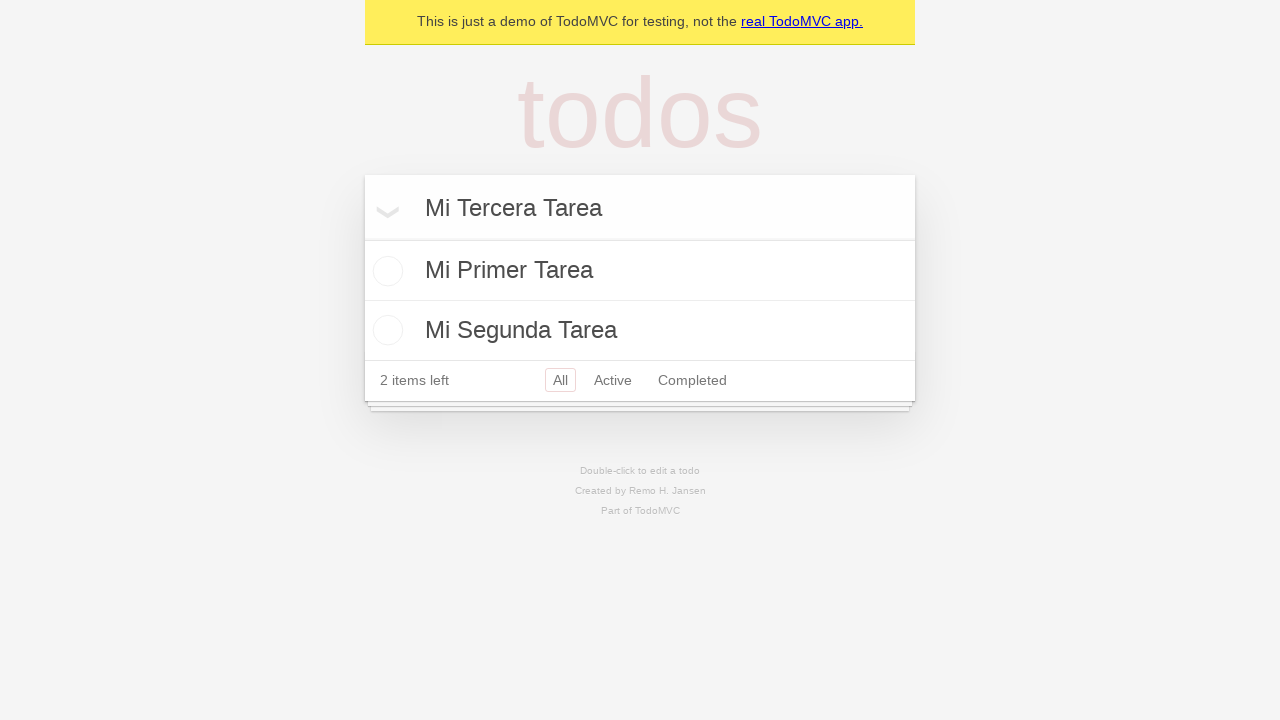

Pressed Enter to create third task on .new-todo
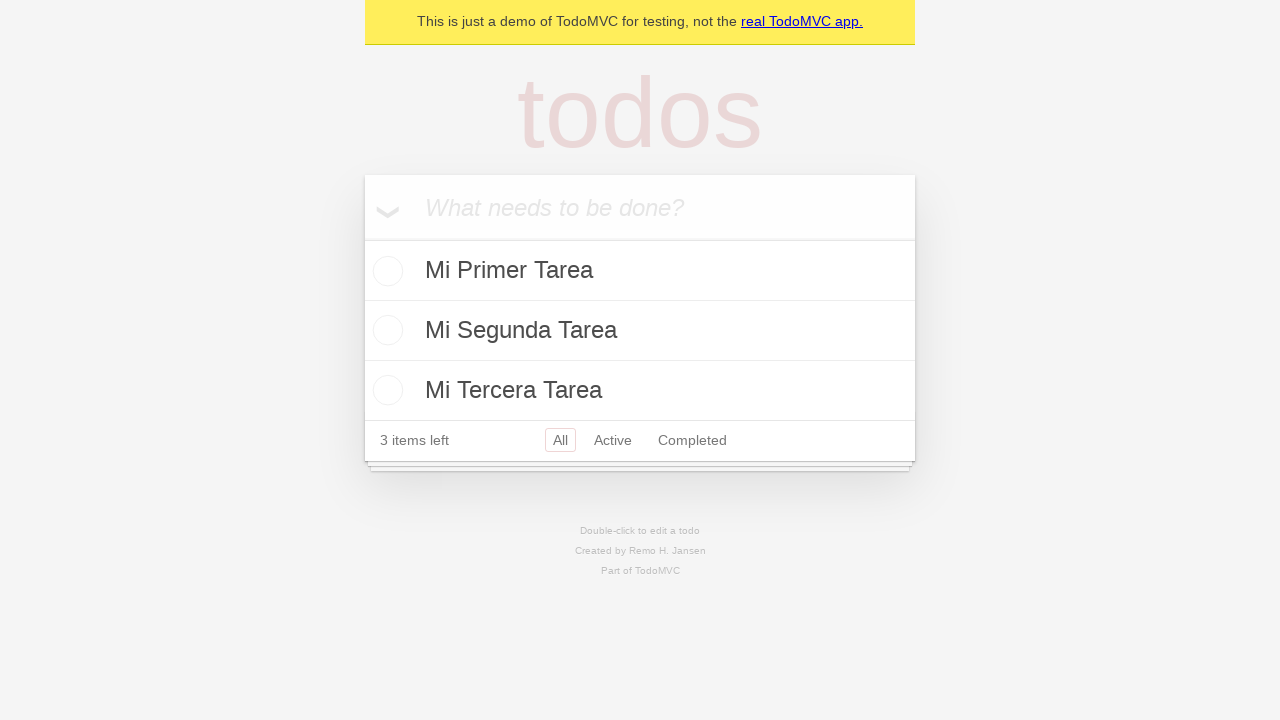

Verified all three tasks appear in the todo list
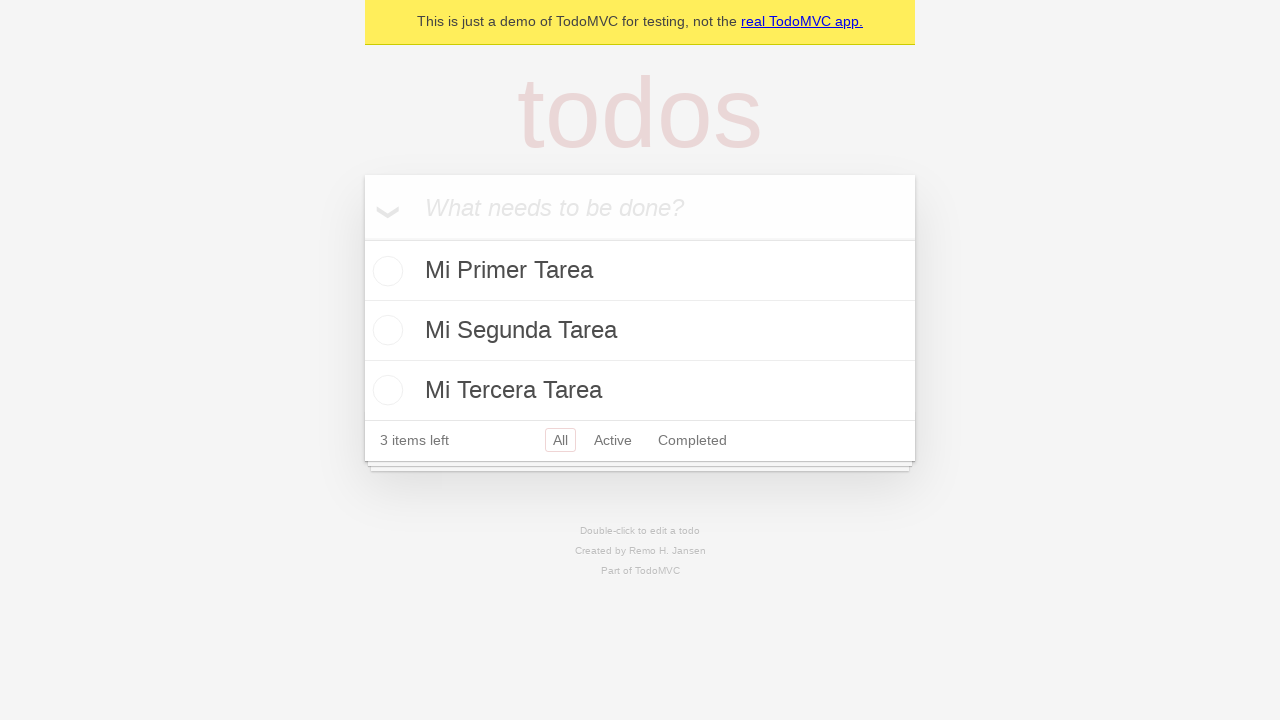

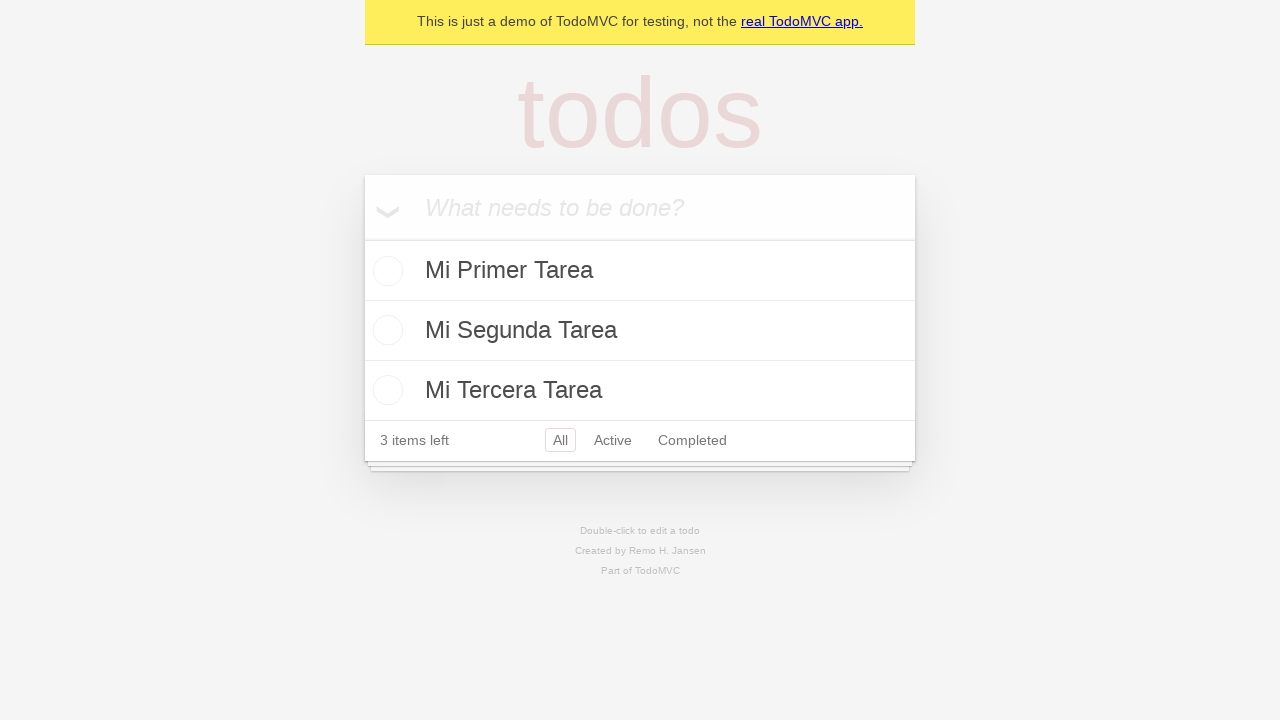